Tests the date picker functionality on RedBus website by clicking the calendar input and selecting a date (28th of the displayed month)

Starting URL: https://www.redbus.com/

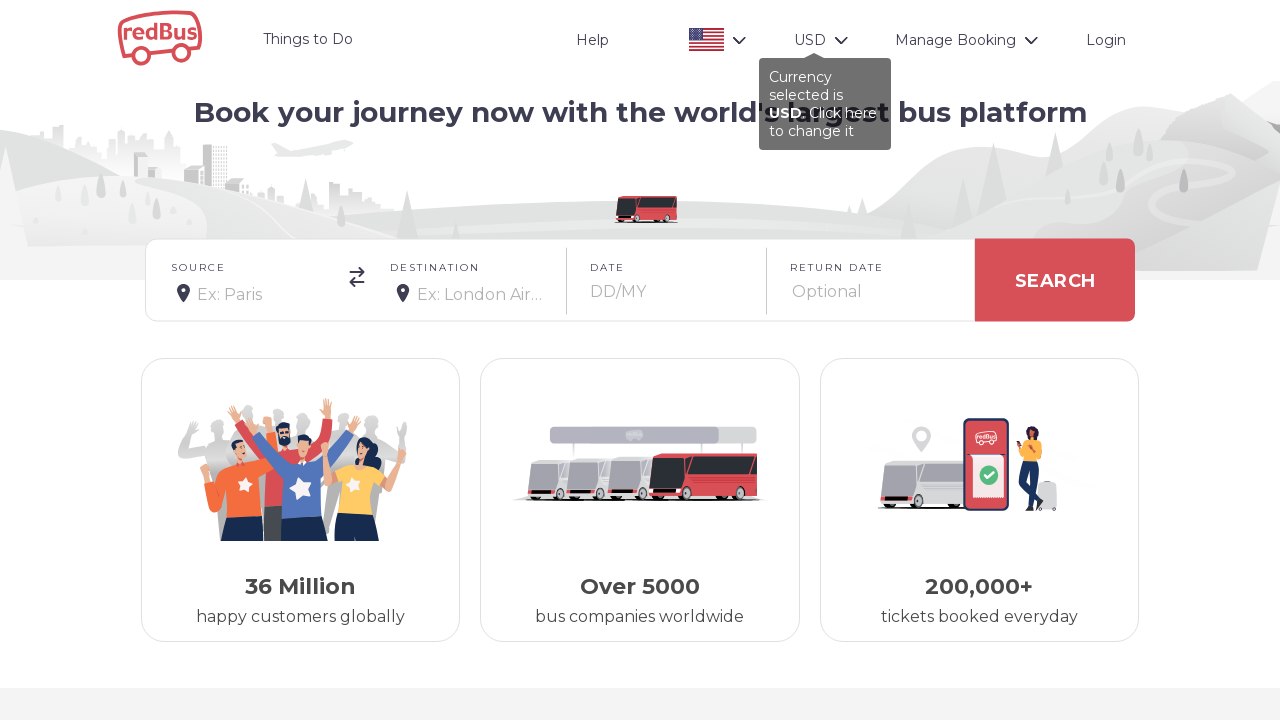

Clicked departure date calendar input to open date picker at (669, 292) on input#onward_cal
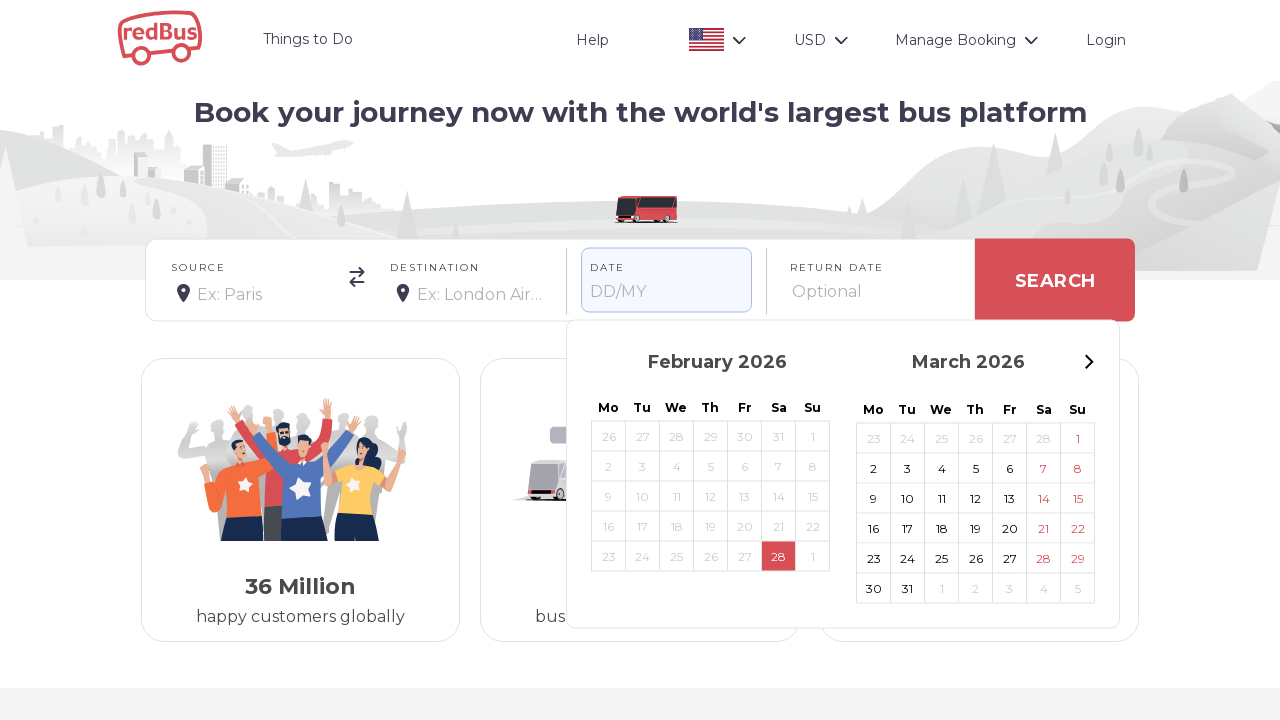

Calendar date picker appeared with dates loaded
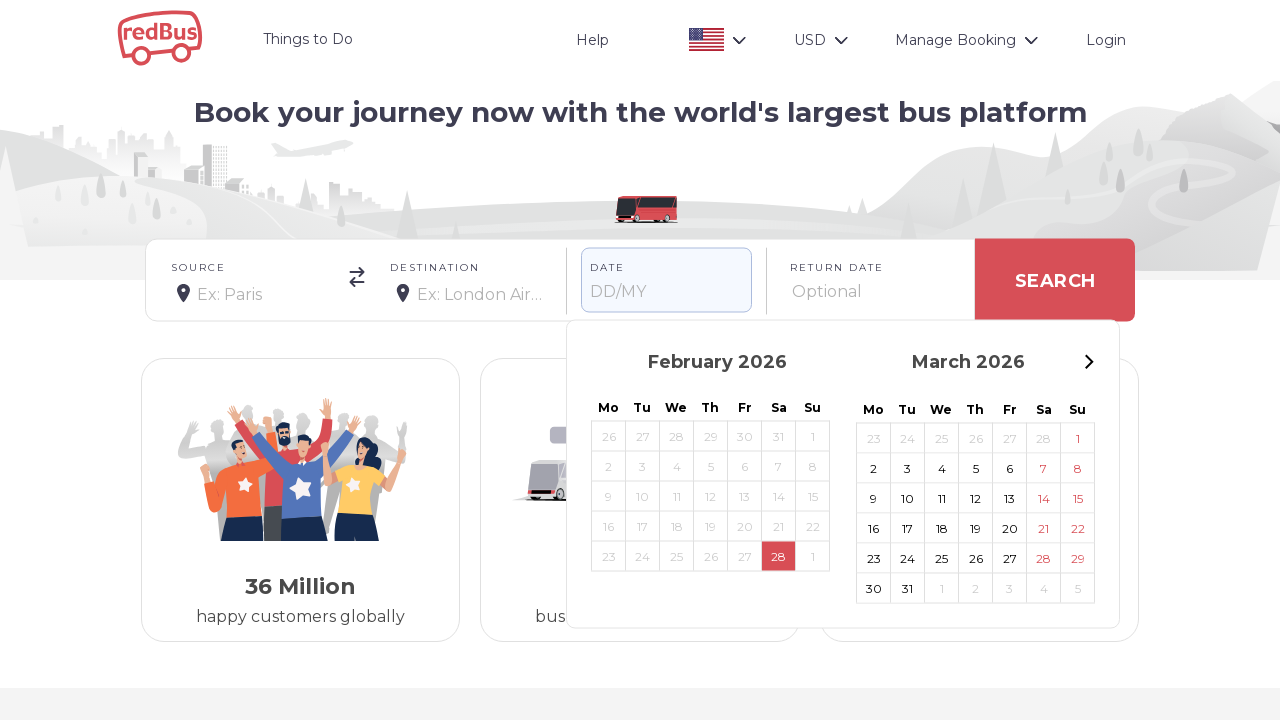

Selected the 28th day from the calendar at (676, 436) on xpath=//span[text()='28']
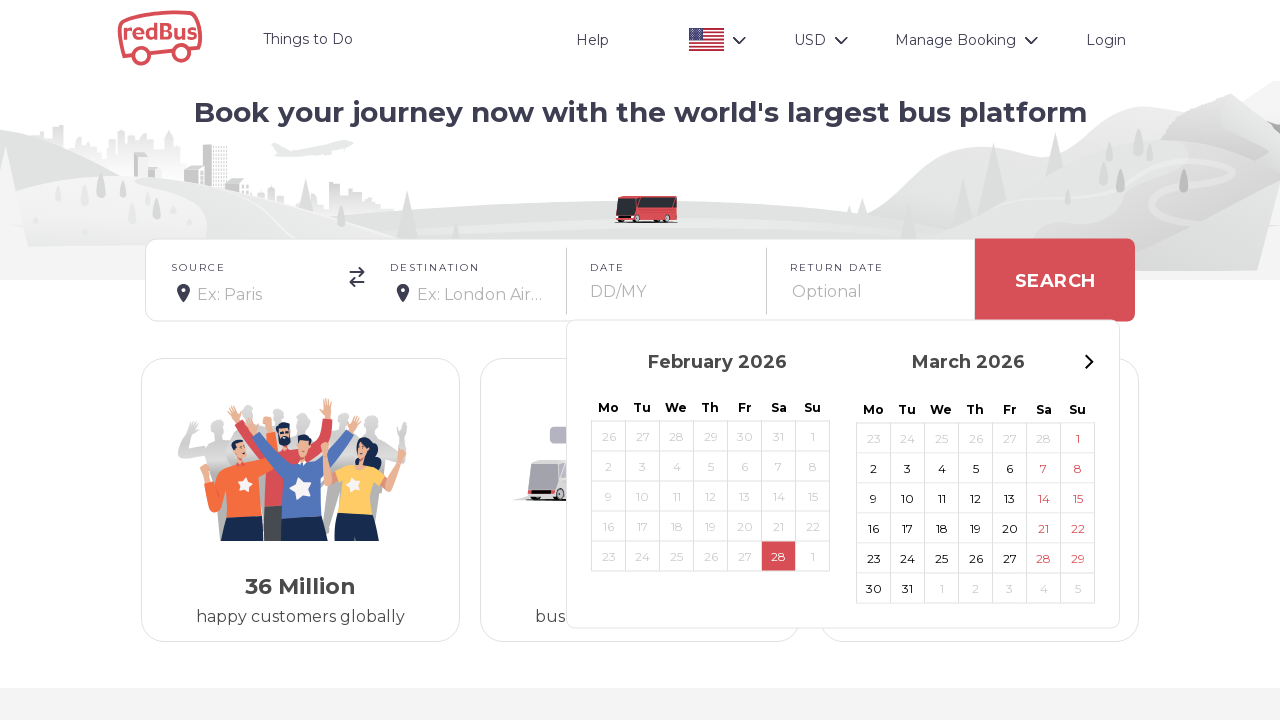

Waited for date selection to be registered
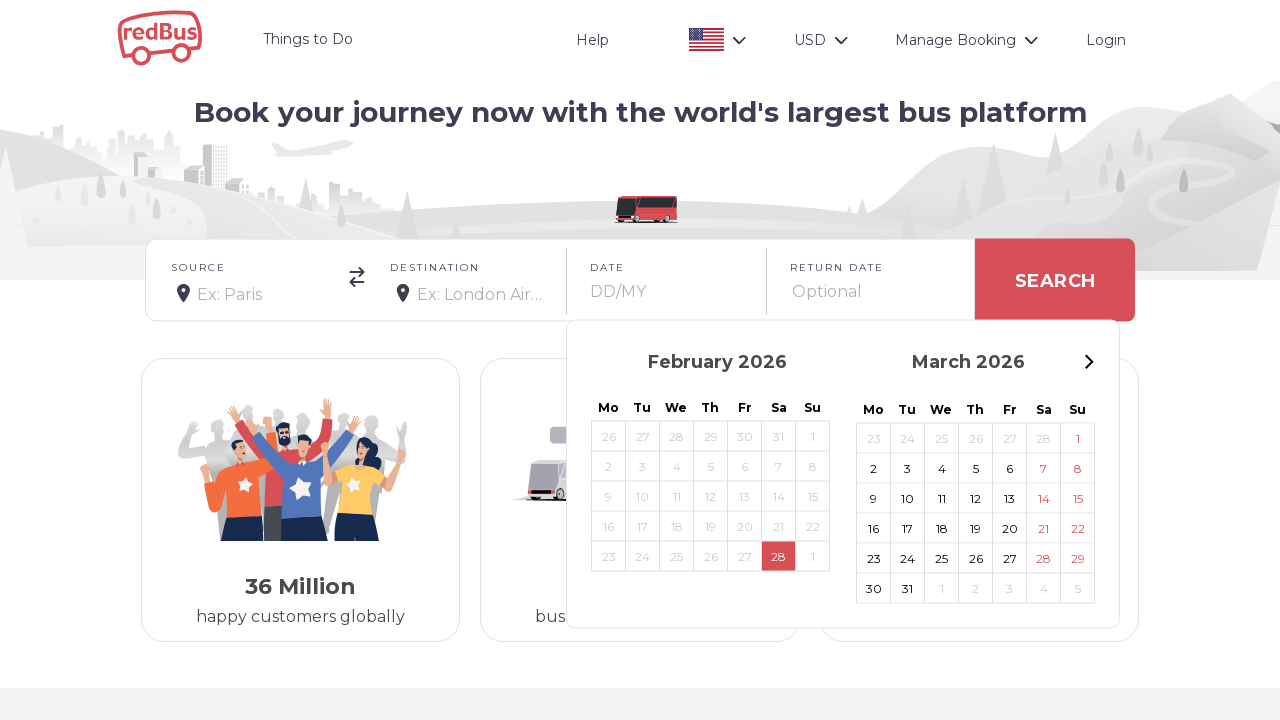

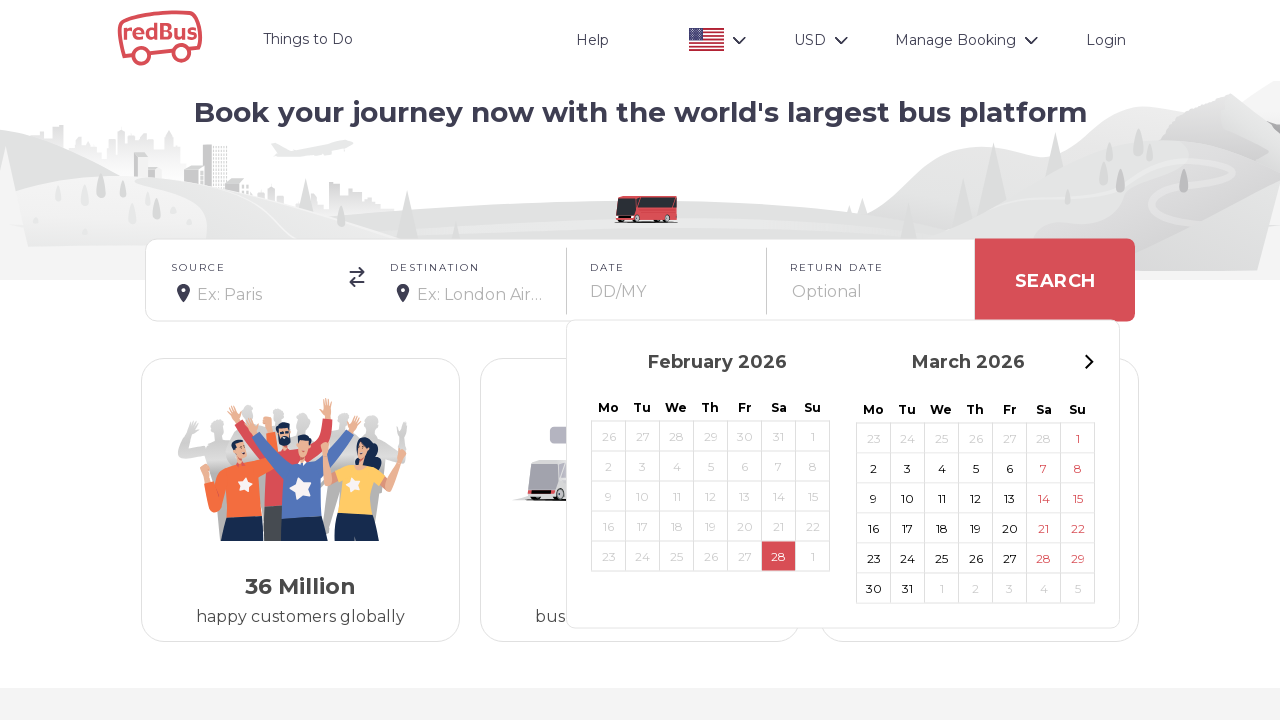